Tests alert handling functionality by triggering an alert and accepting it

Starting URL: https://demoqa.com/alerts

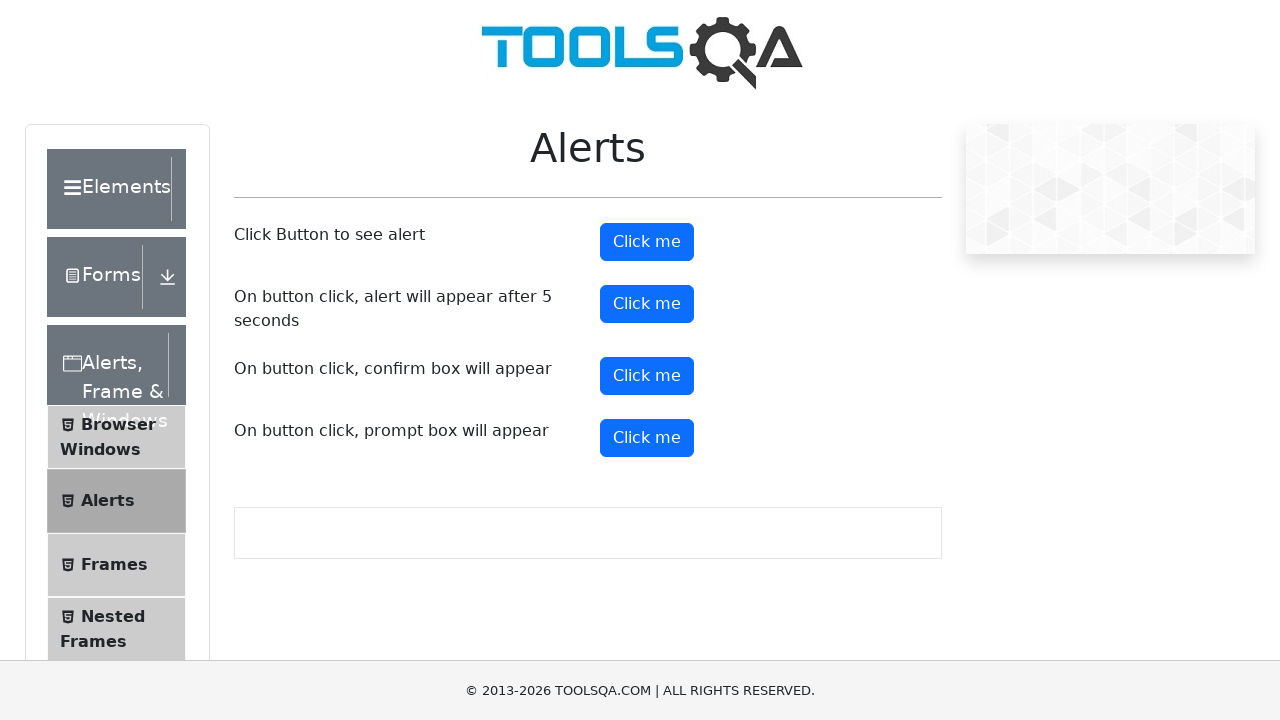

Clicked alert button to trigger alert dialog at (647, 242) on #alertButton
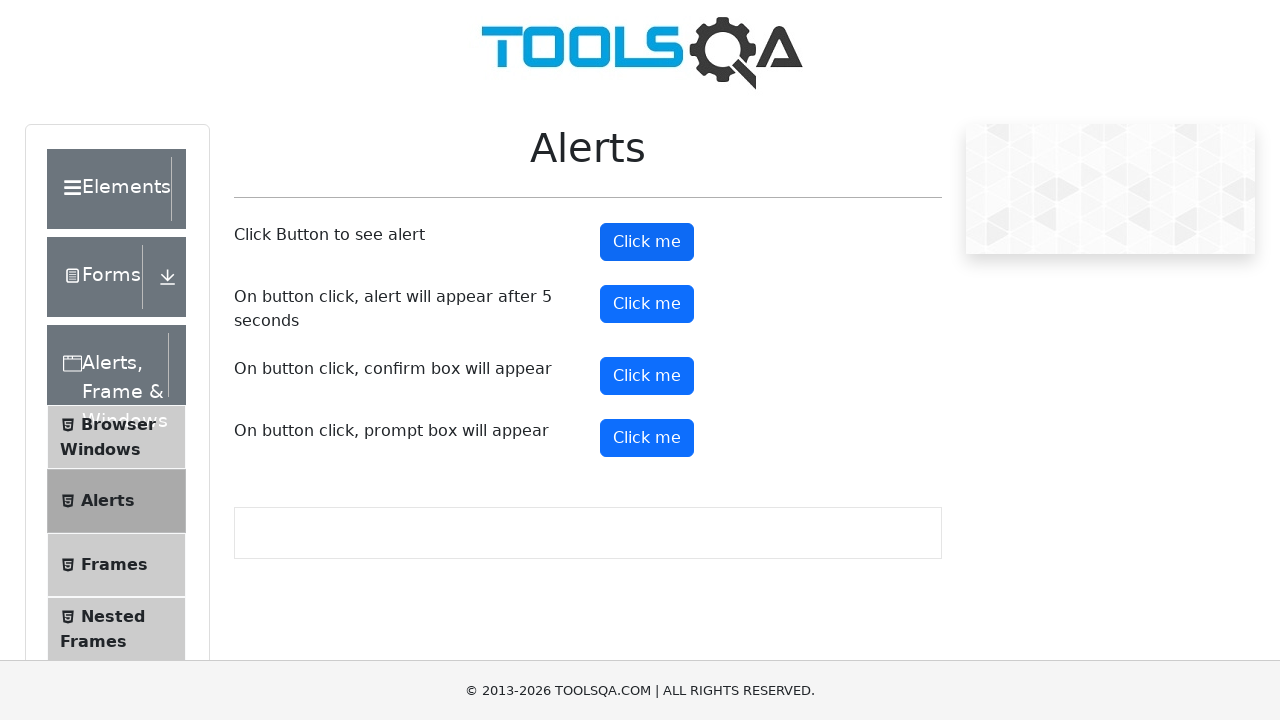

Set up dialog handler to accept alerts
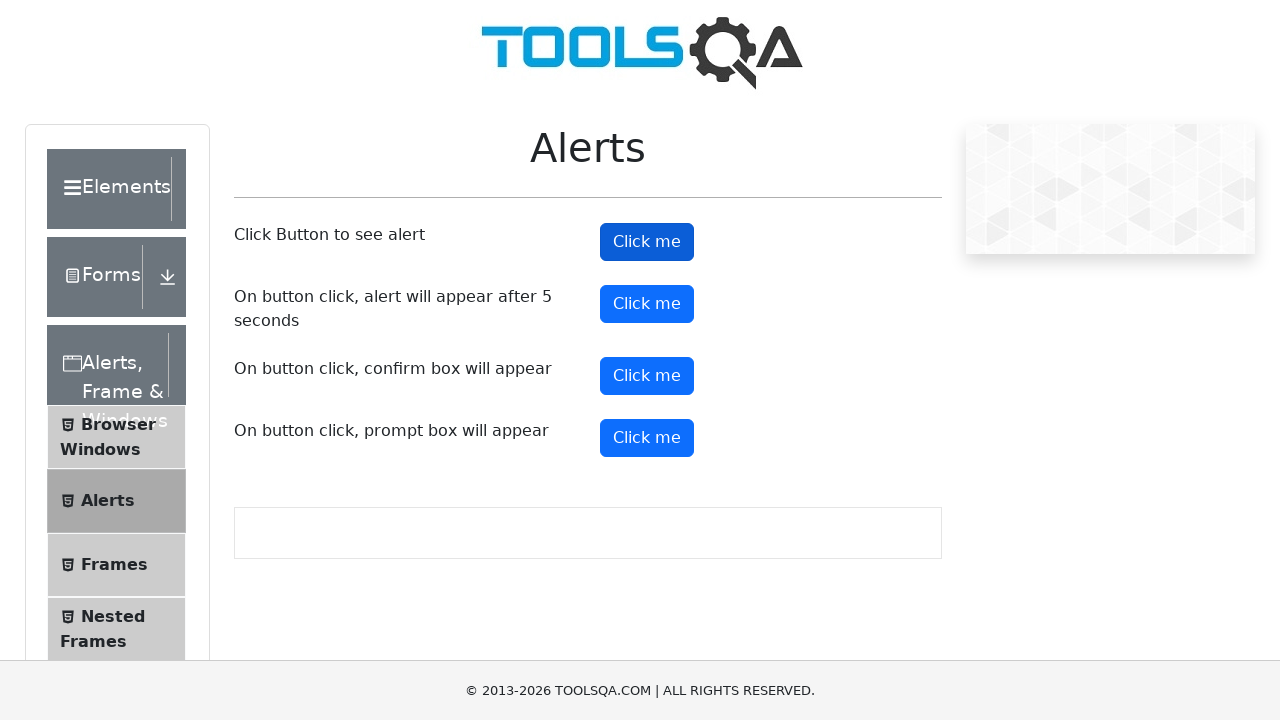

Re-clicked alert button with dialog handler in place at (647, 242) on #alertButton
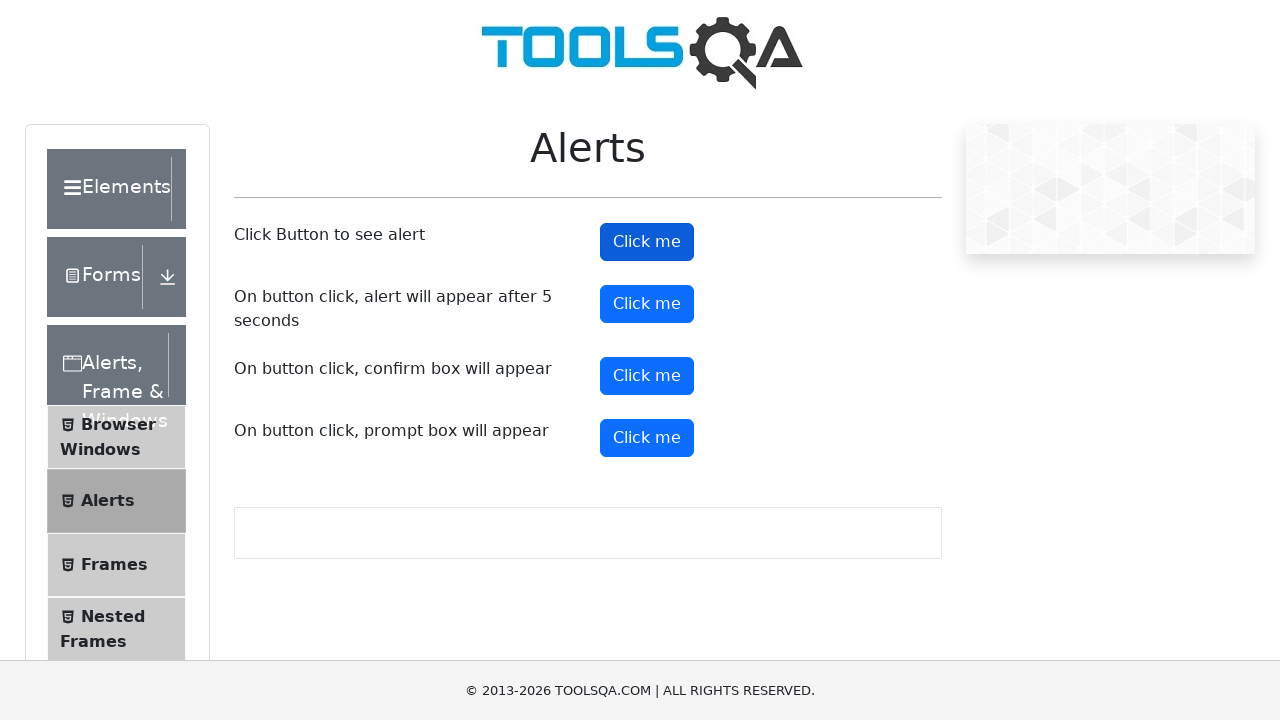

Retrieved page title: demosite
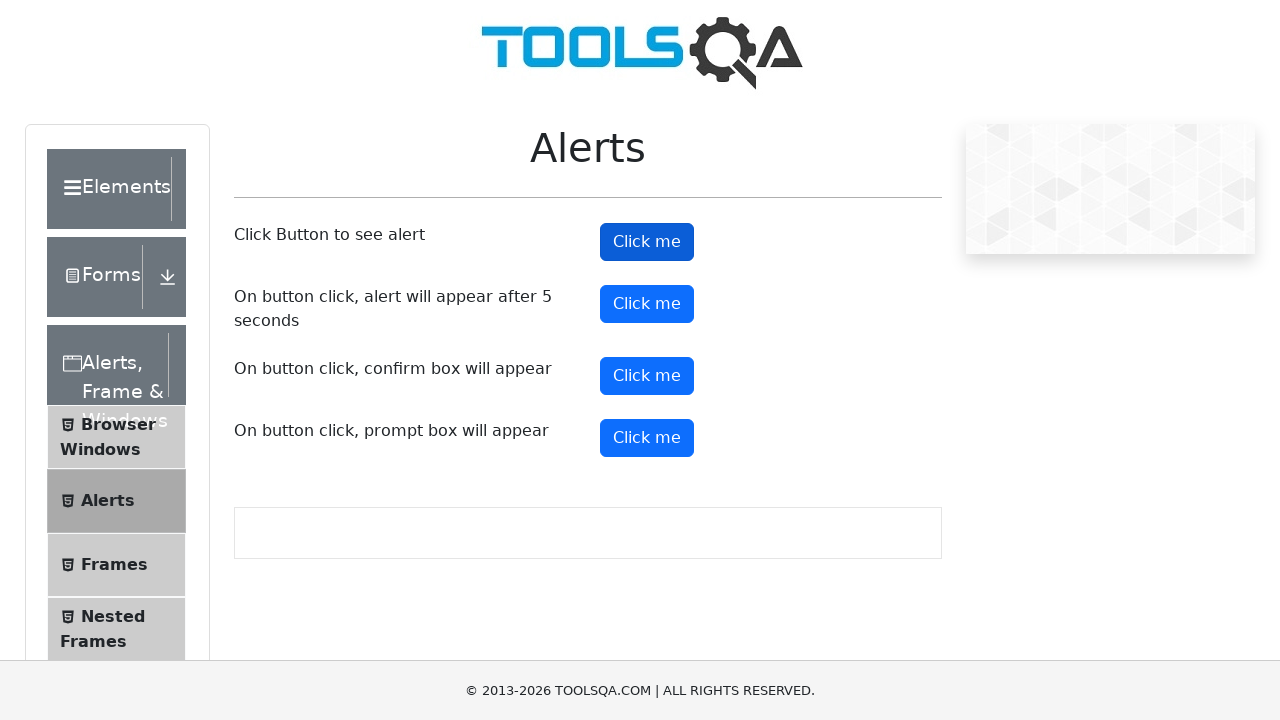

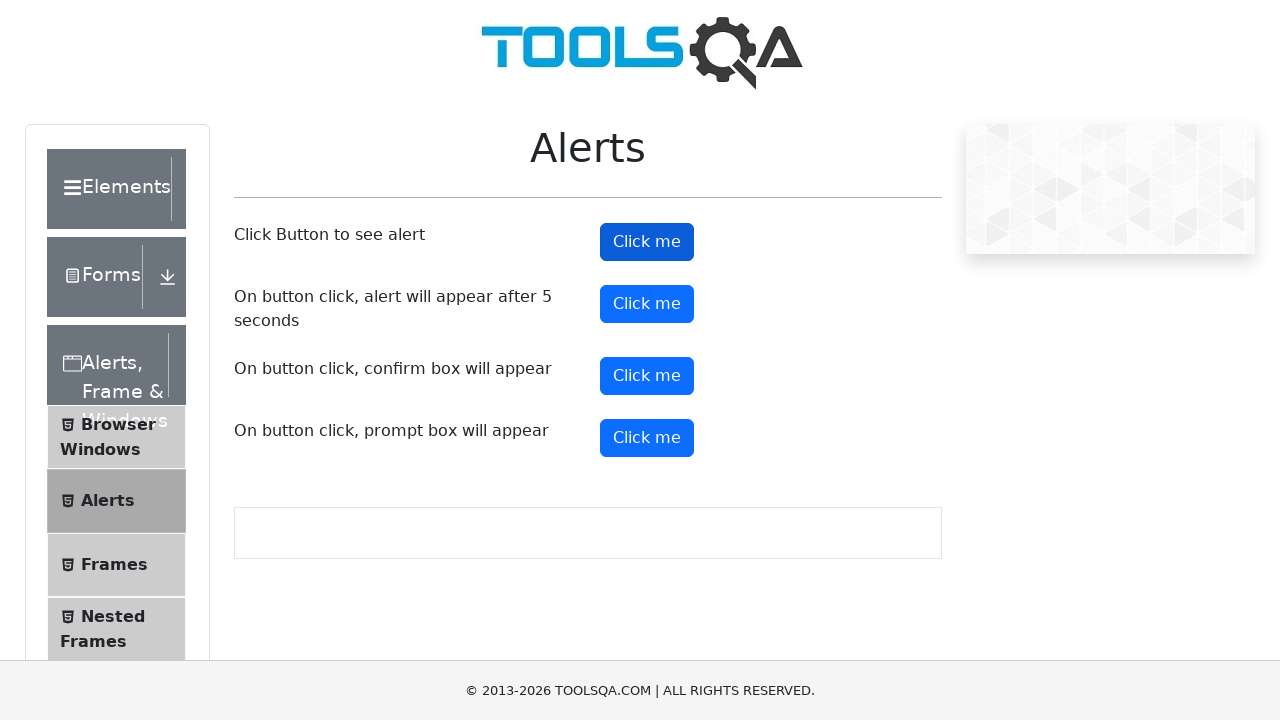